Tests JavaScript alert handling including simple alerts, confirm dialogs, and prompt dialogs by clicking trigger buttons and interacting with each alert type (accepting and entering text).

Starting URL: https://the-internet.herokuapp.com/javascript_alerts

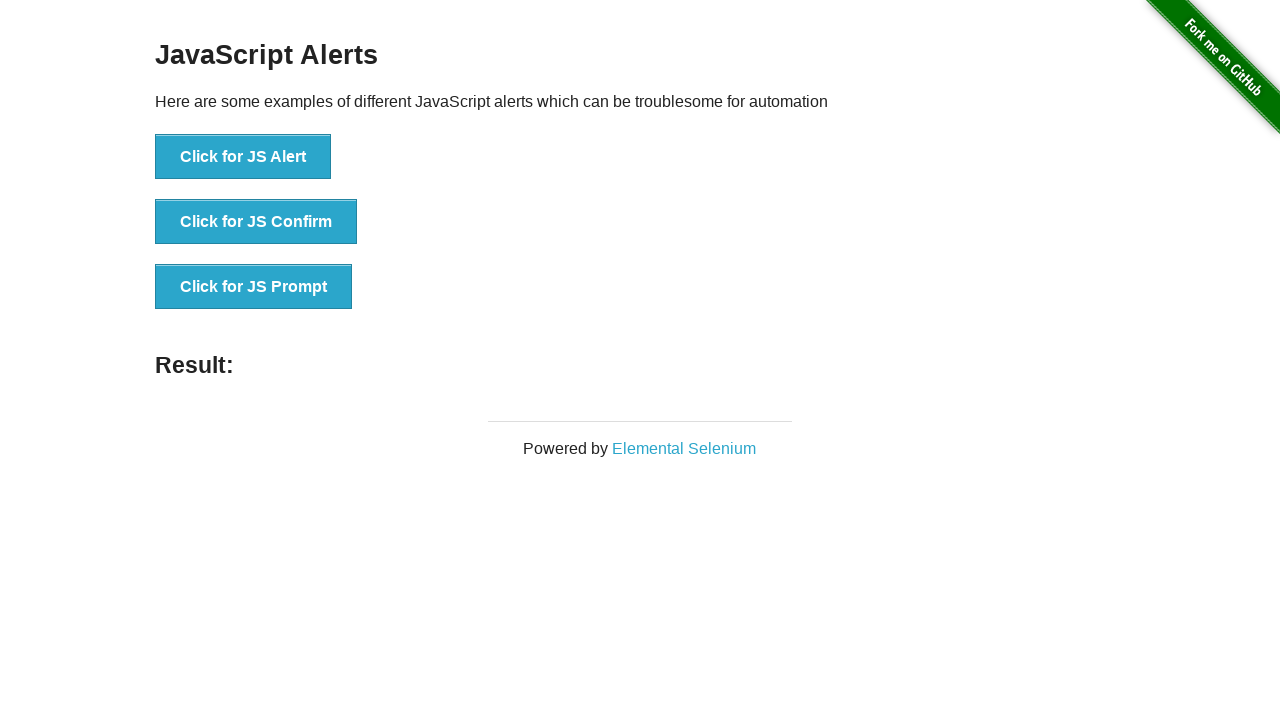

Clicked button to trigger simple alert at (243, 157) on xpath=//button[@onclick='jsAlert()']
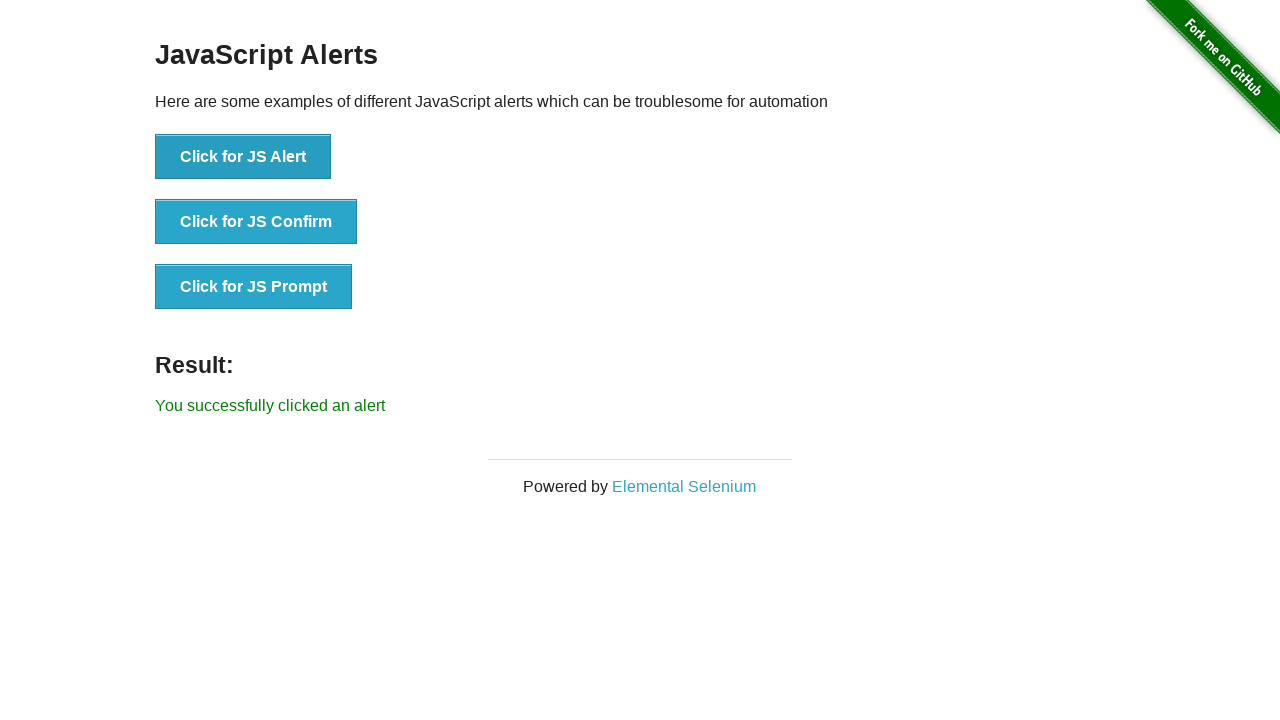

Clicked button to trigger simple alert with dialog handler at (243, 157) on xpath=//button[@onclick='jsAlert()']
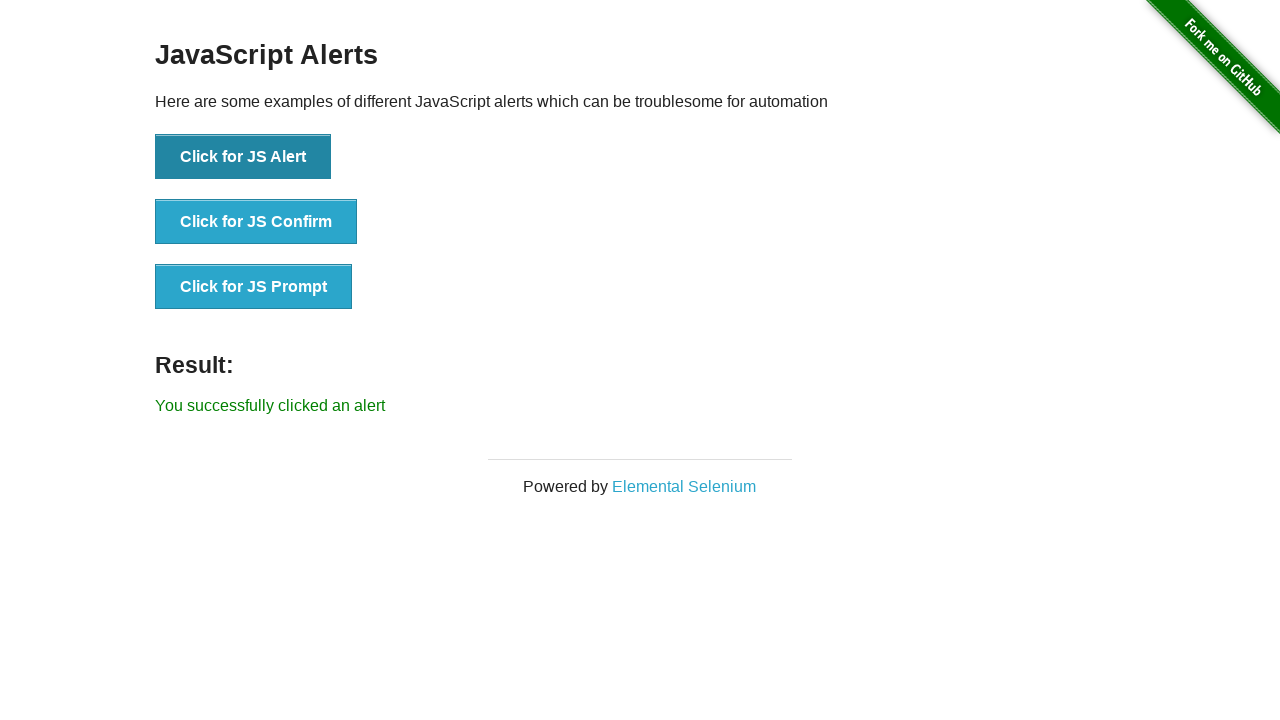

Clicked button to trigger simple alert and accepted dialog at (243, 157) on xpath=//button[@onclick='jsAlert()']
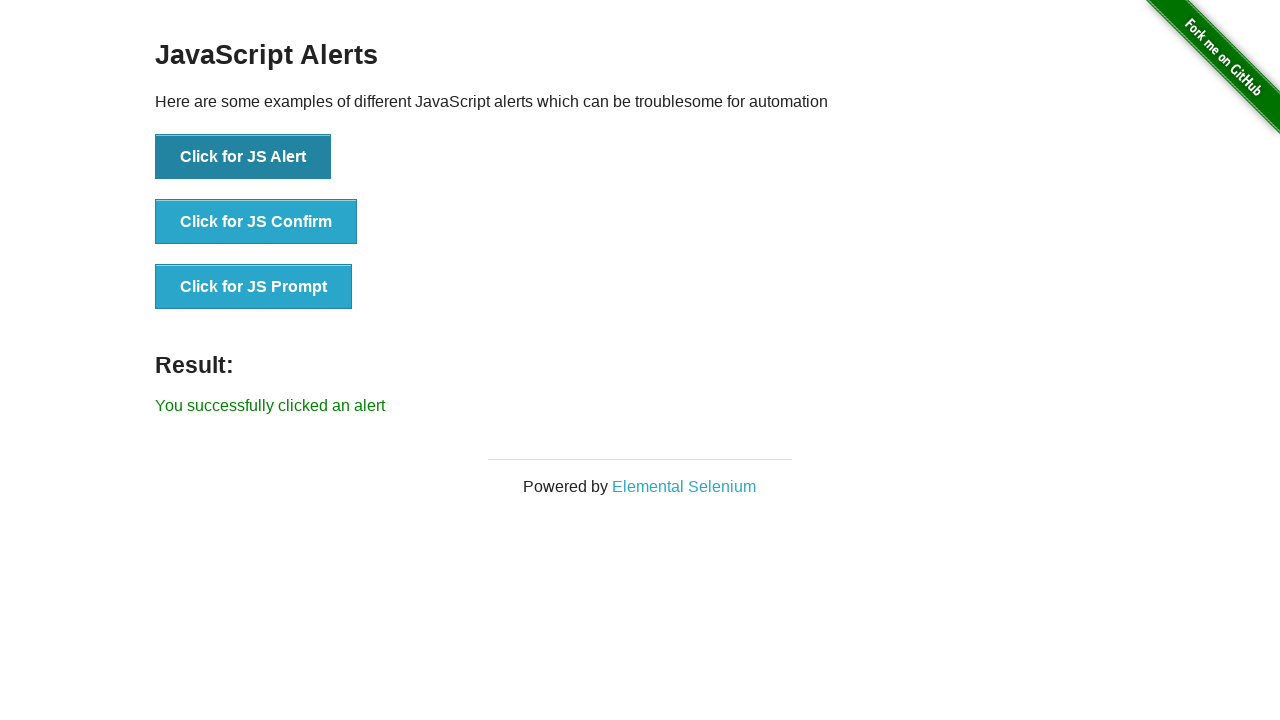

Simple alert result message appeared
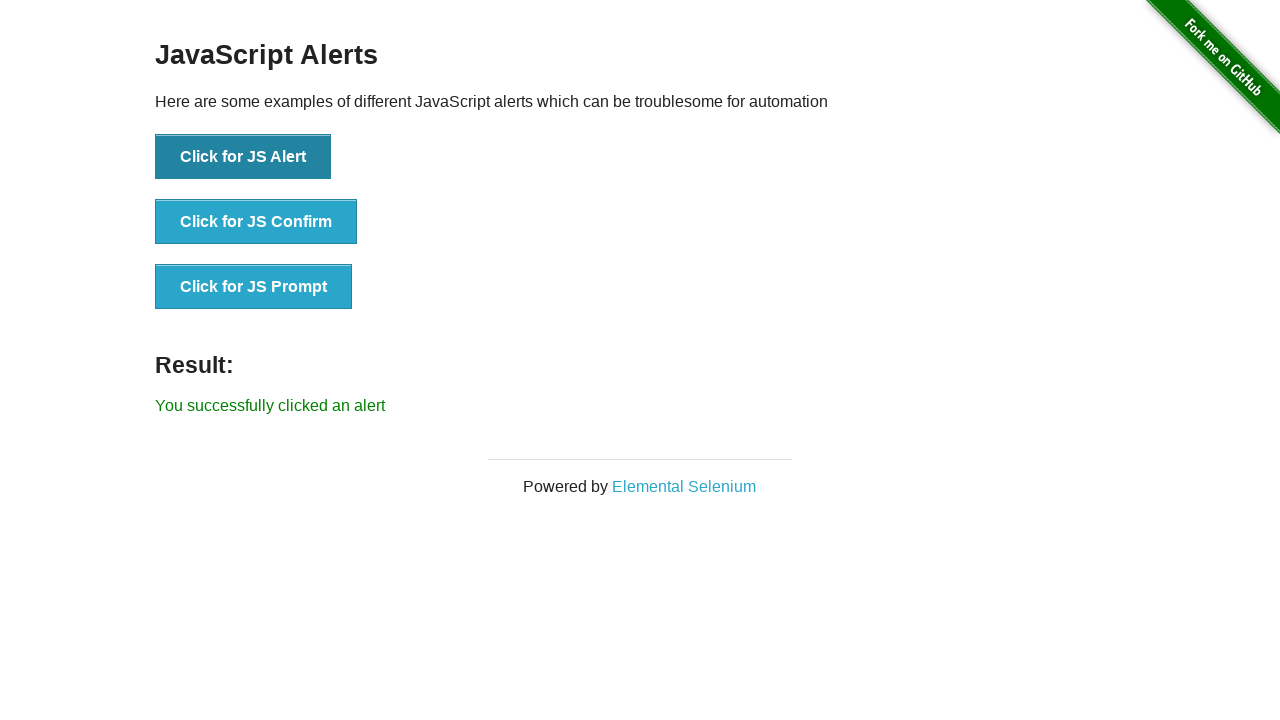

Clicked button to trigger confirm dialog and accepted it at (256, 222) on xpath=//button[@onclick='jsConfirm()']
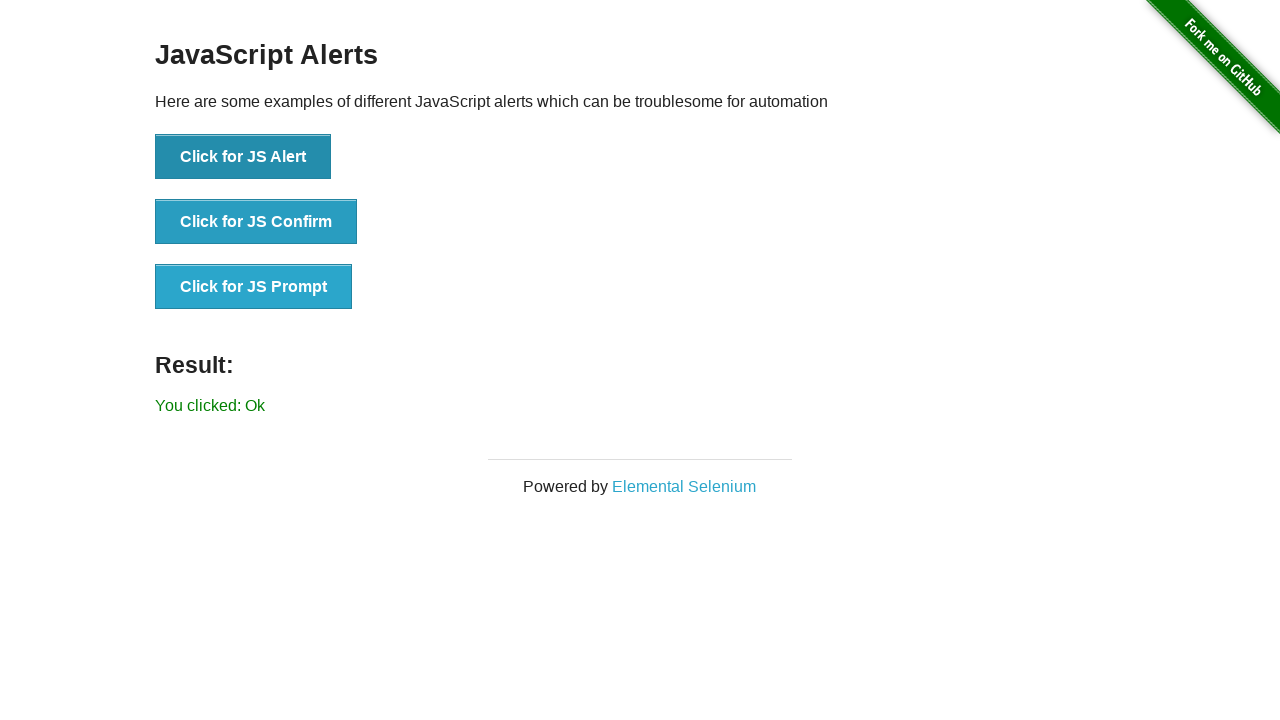

Confirm dialog result message appeared
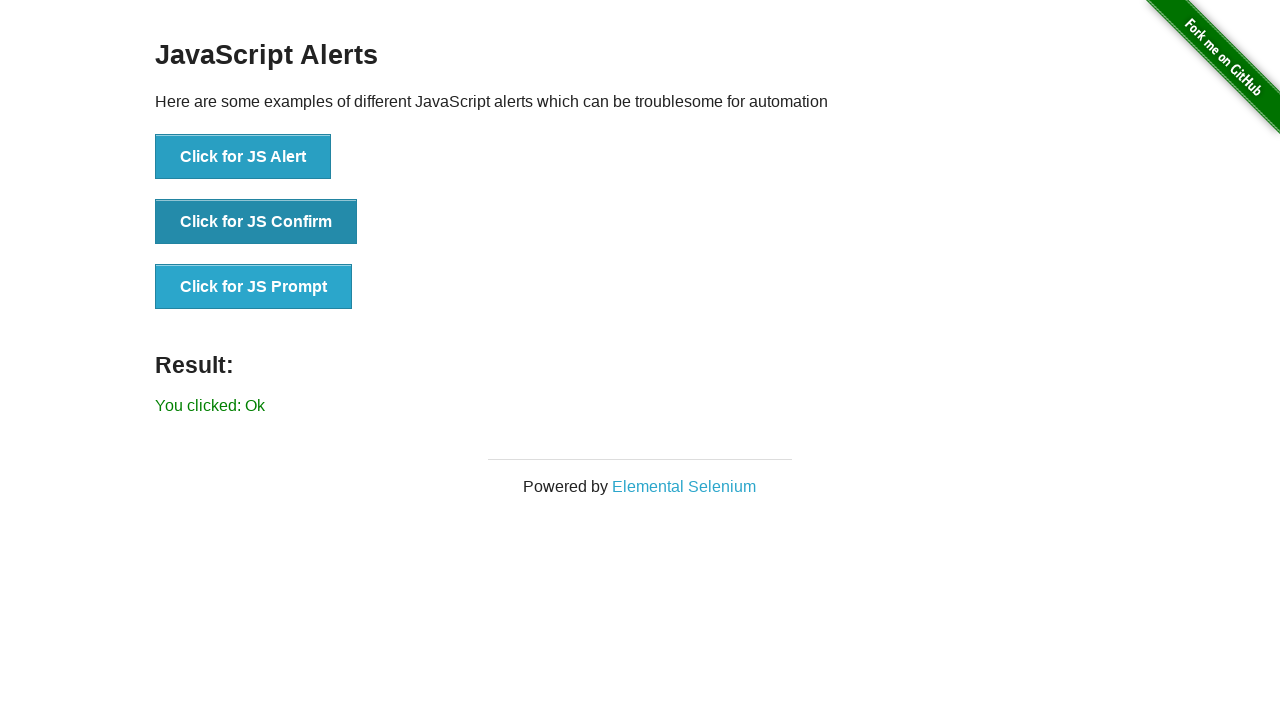

Clicked button to trigger prompt dialog and entered 'Navaneethakrishnan' at (254, 287) on xpath=//button[@onclick='jsPrompt()']
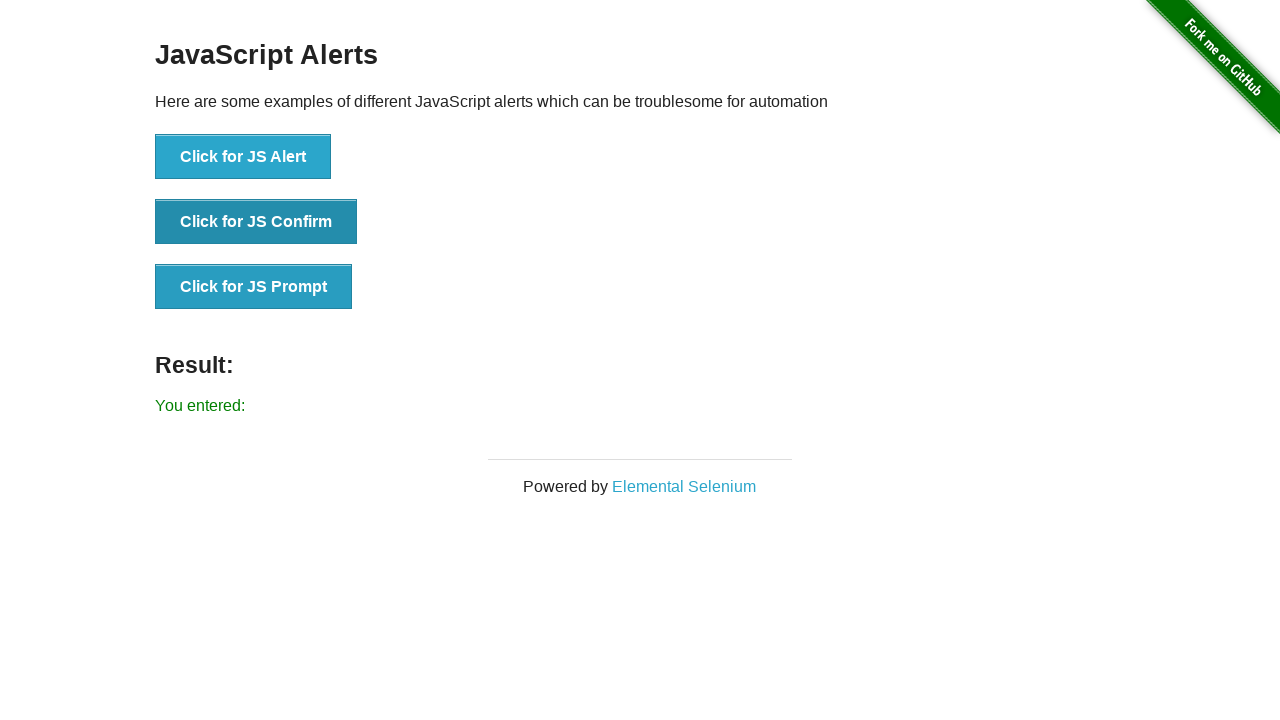

Prompt dialog result message appeared with entered text
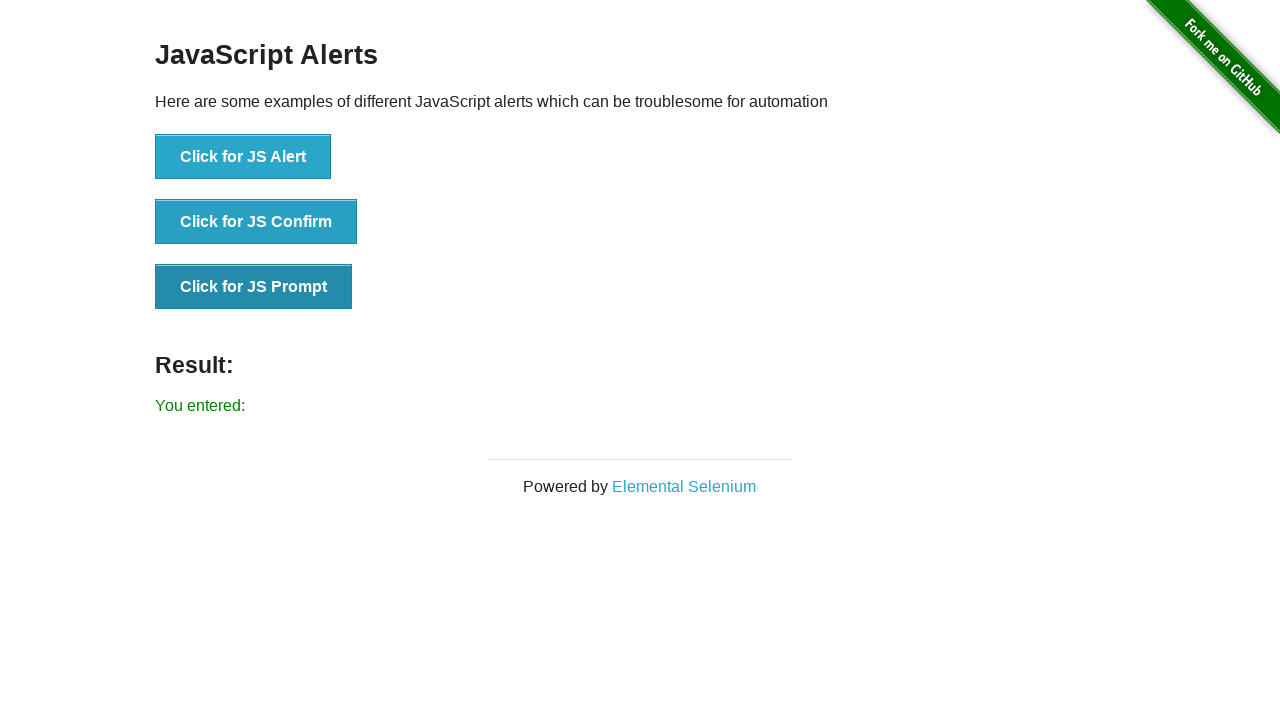

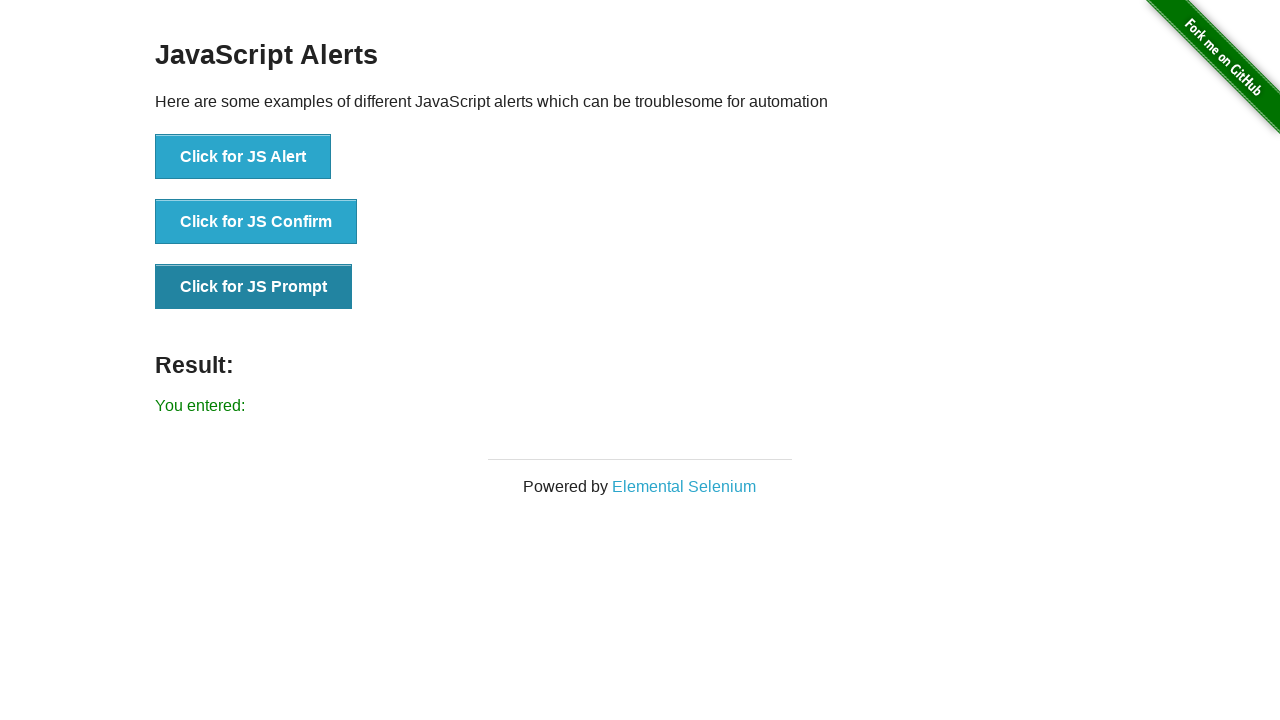